Tests keyboard interactions by typing text into an input field, selecting part of it using Shift+Arrow keys, deleting the selection with Backspace, and typing replacement text

Starting URL: https://the-internet.herokuapp.com/key_presses

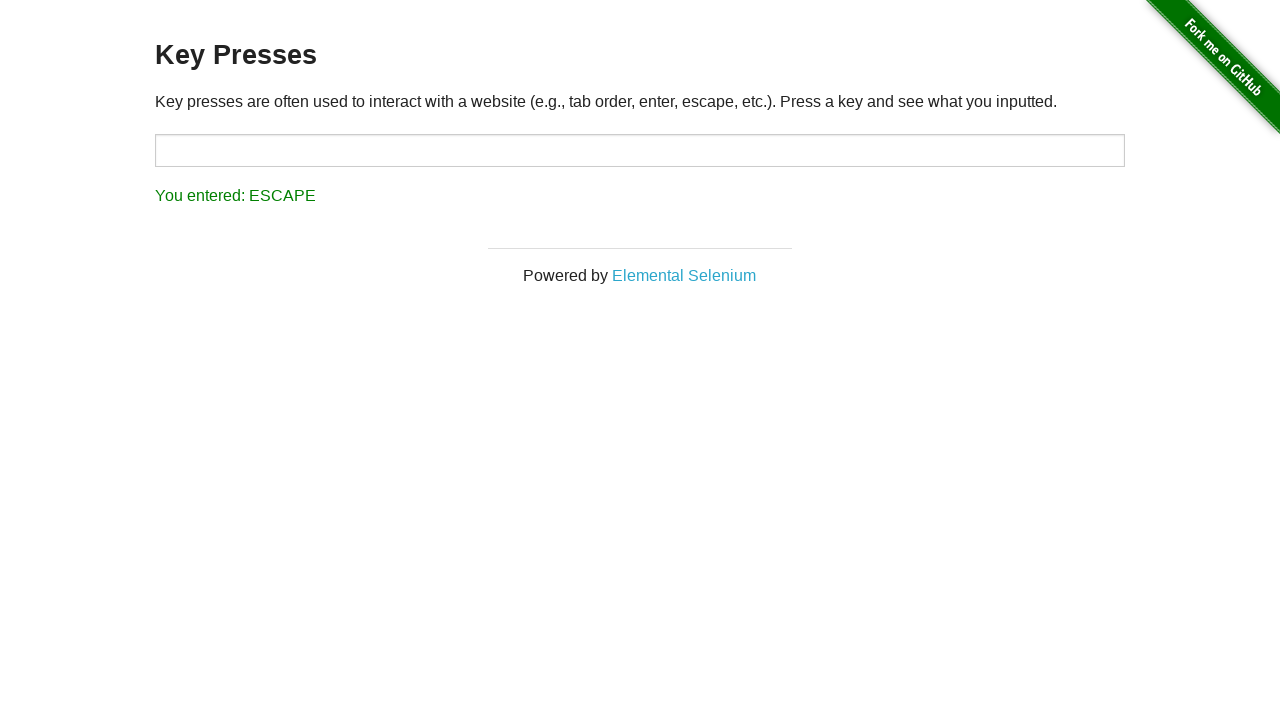

Clicked on input field to focus it at (640, 150) on input
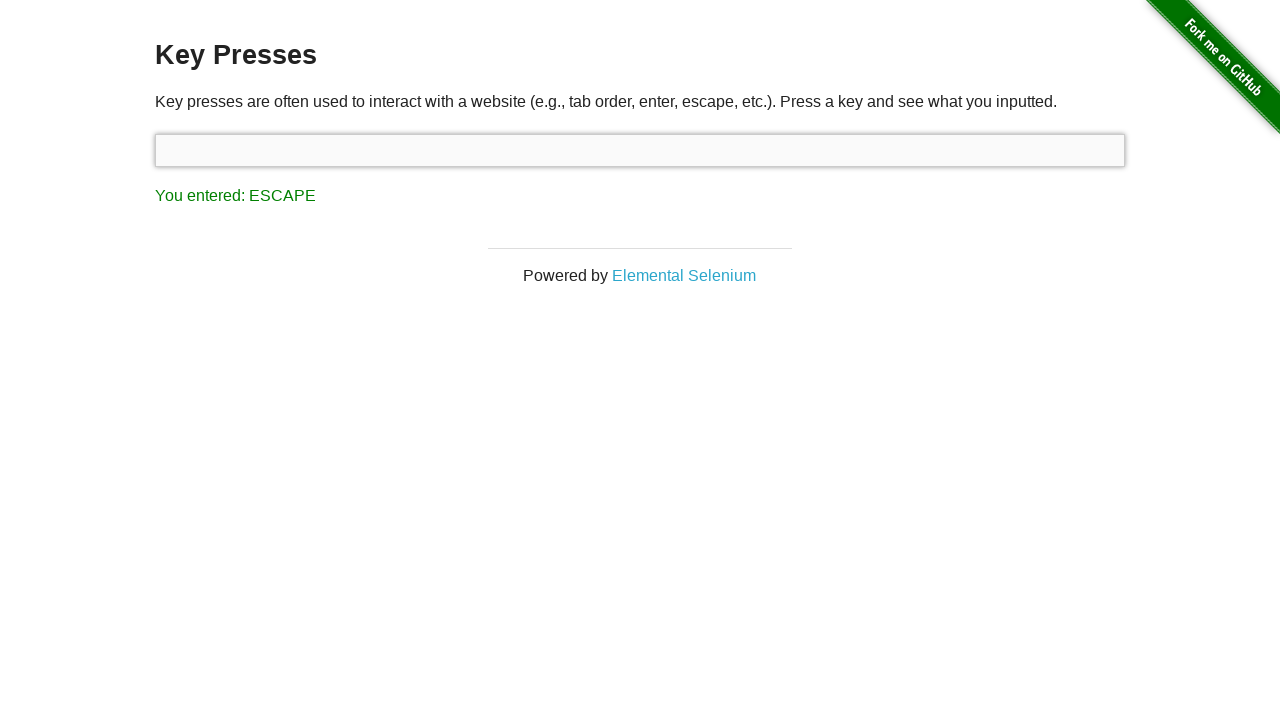

Typed initial text 'One does not simply exit vim'
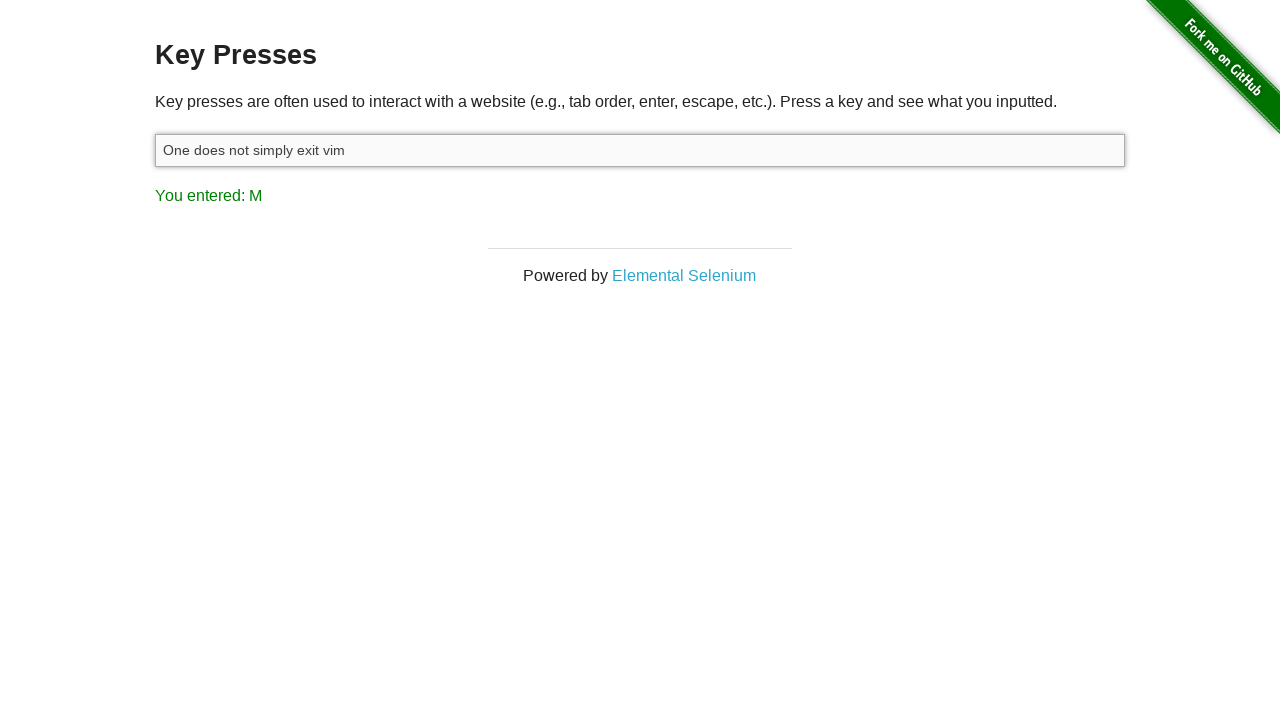

Pressed and held Shift key to start selection
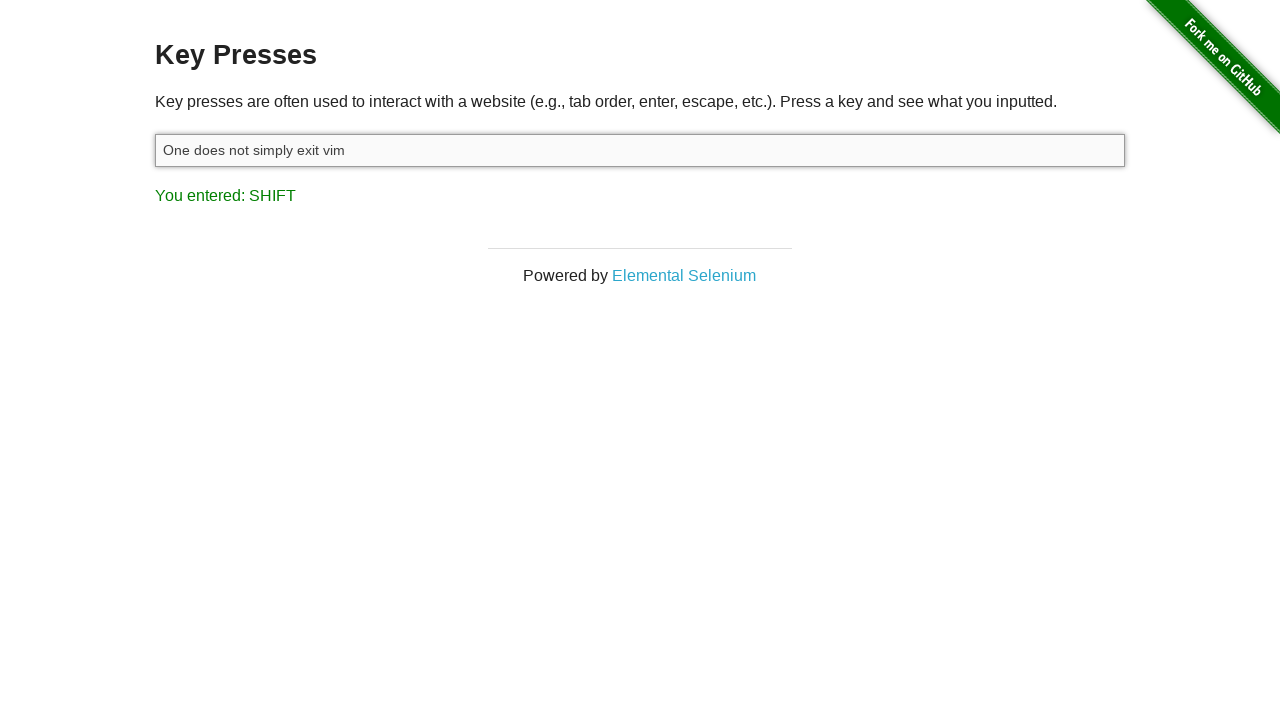

Selected ' exit vim' by pressing ArrowLeft 10 times while holding Shift
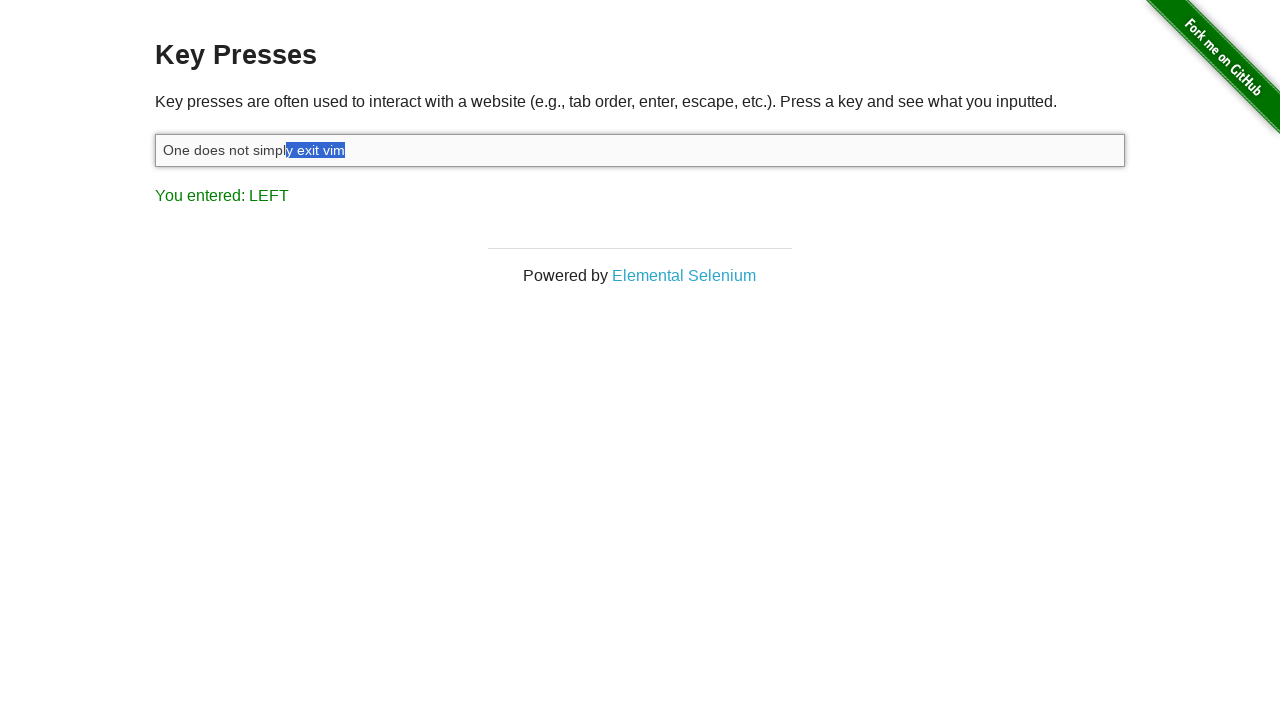

Released Shift key to complete selection
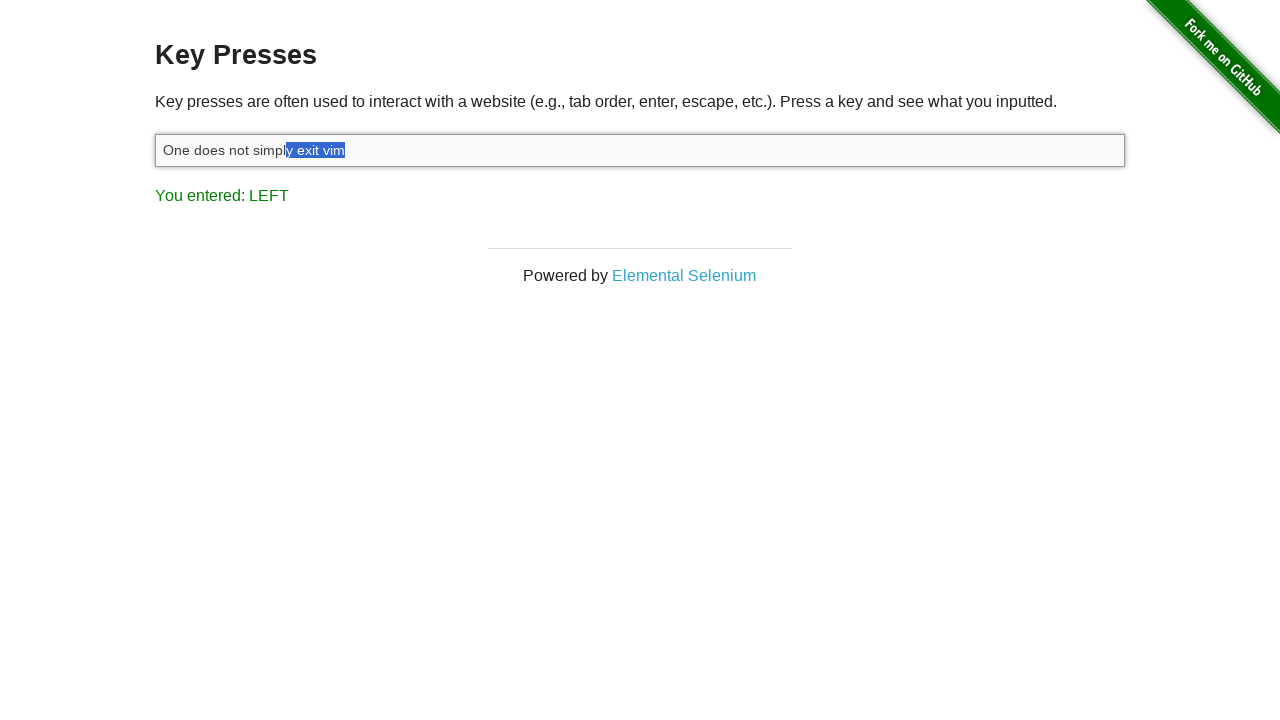

Pressed Backspace to delete selected text
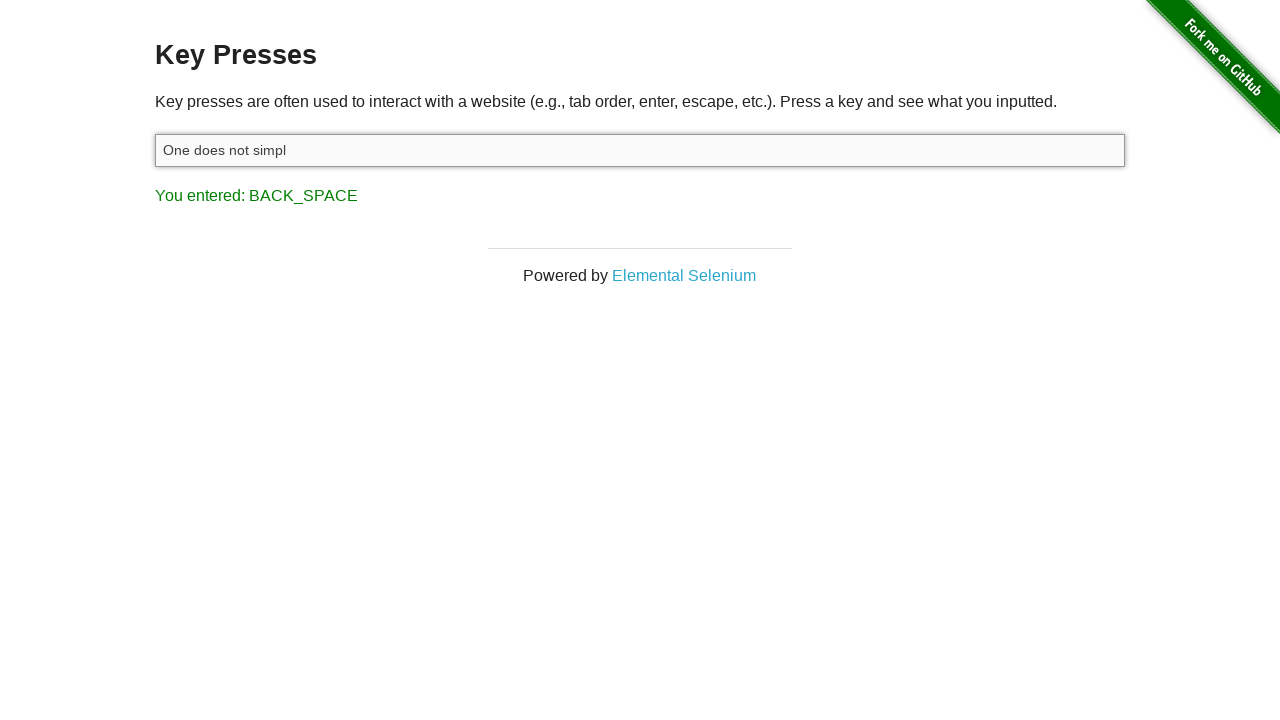

Typed replacement text ' walk into mordor'
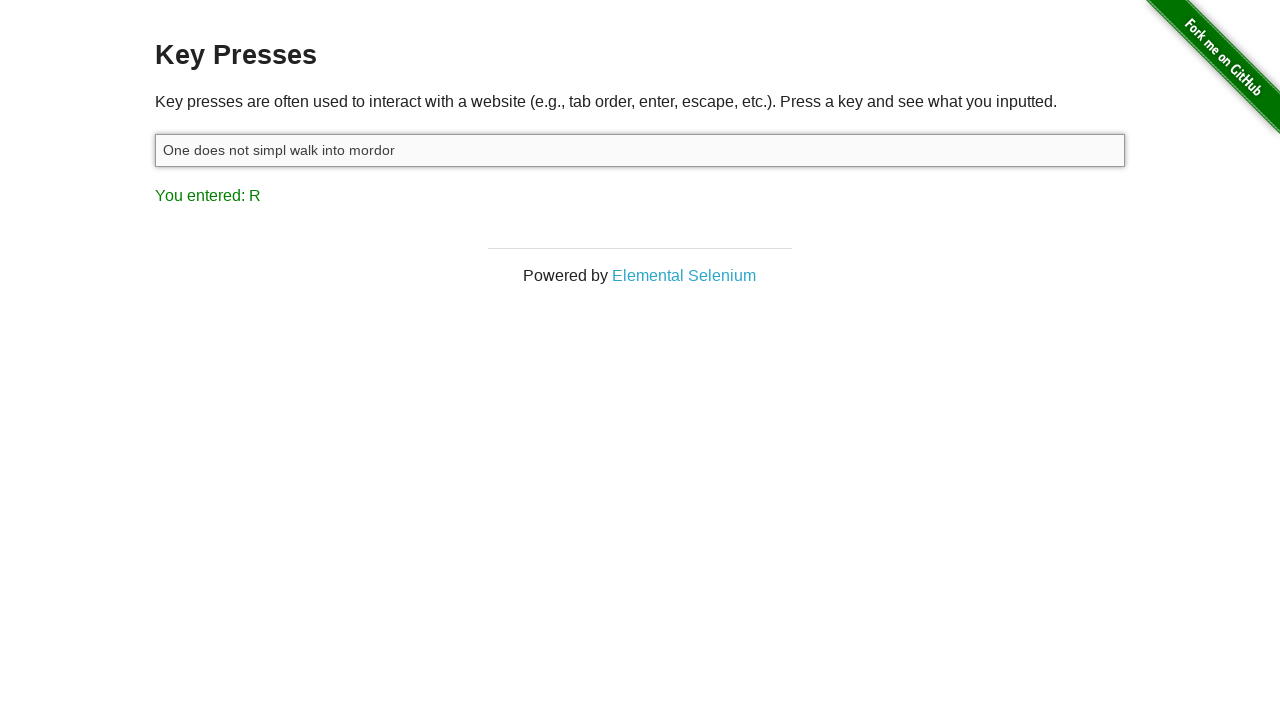

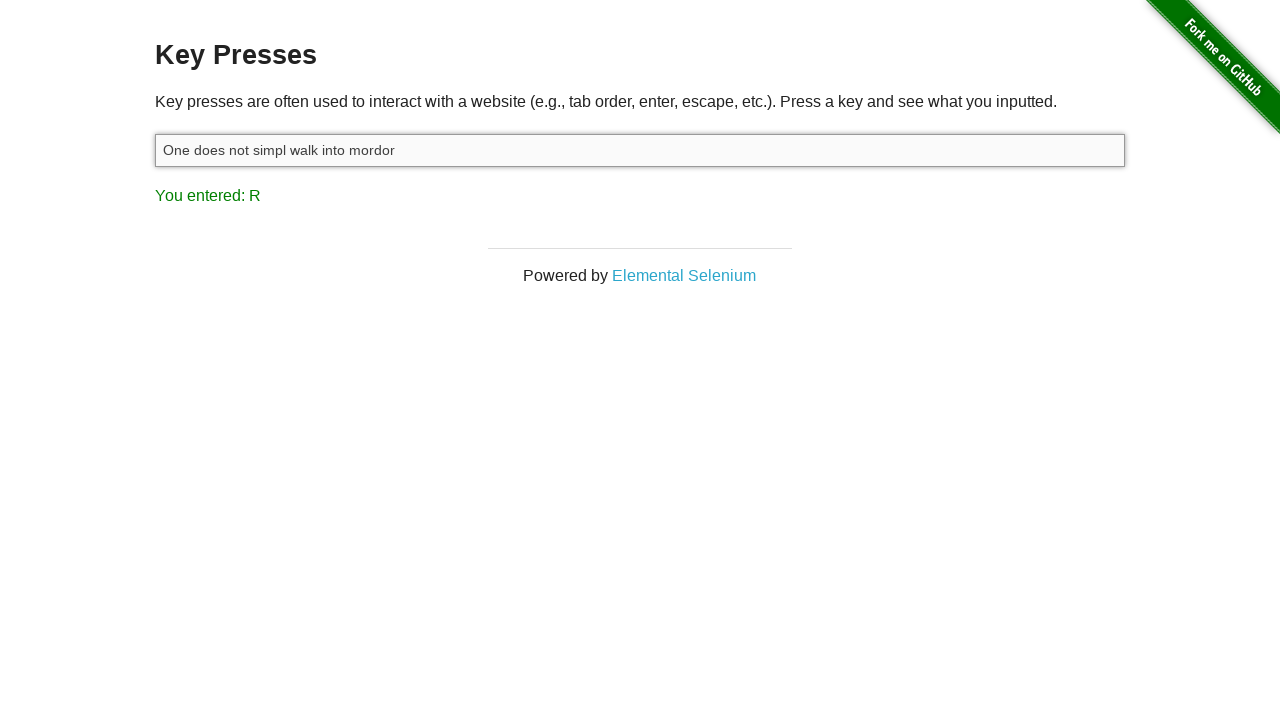